Tests radio button functionality by selecting different radio button options and verifying their state

Starting URL: https://rahulshettyacademy.com/AutomationPractice/

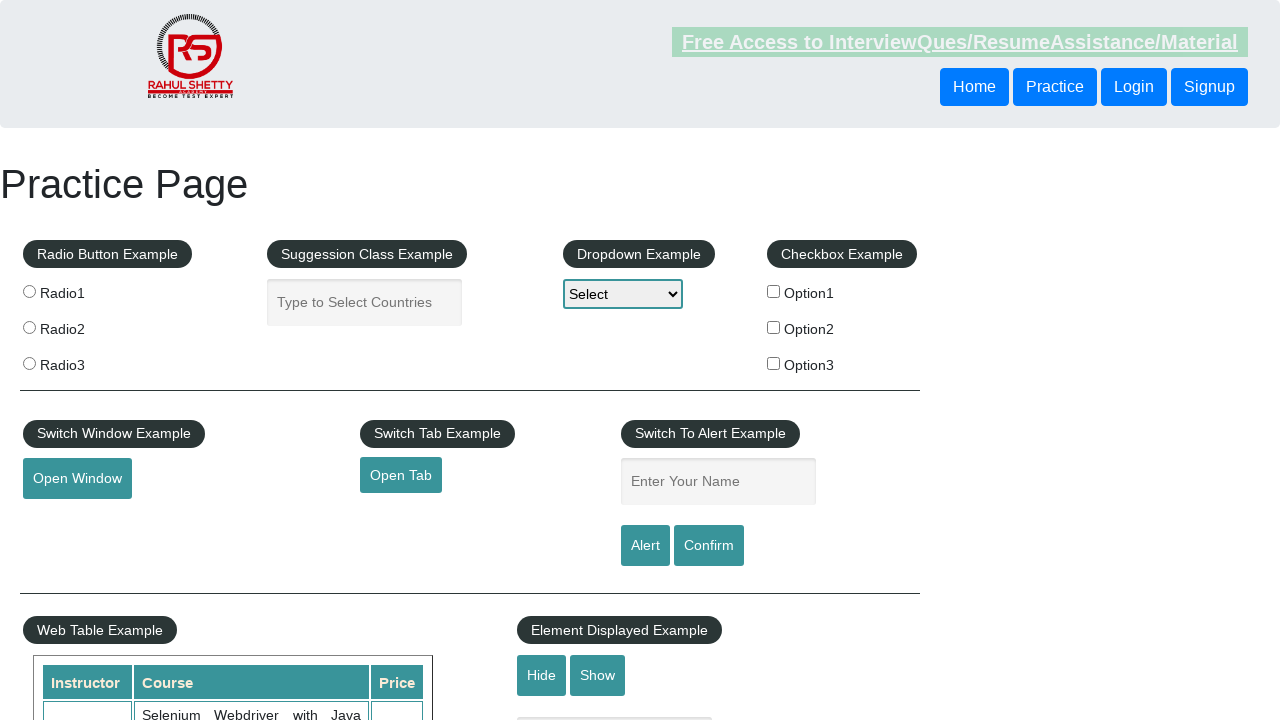

Clicked radio button with value 'radio2' at (29, 327) on input[type='radio'][value='radio2']
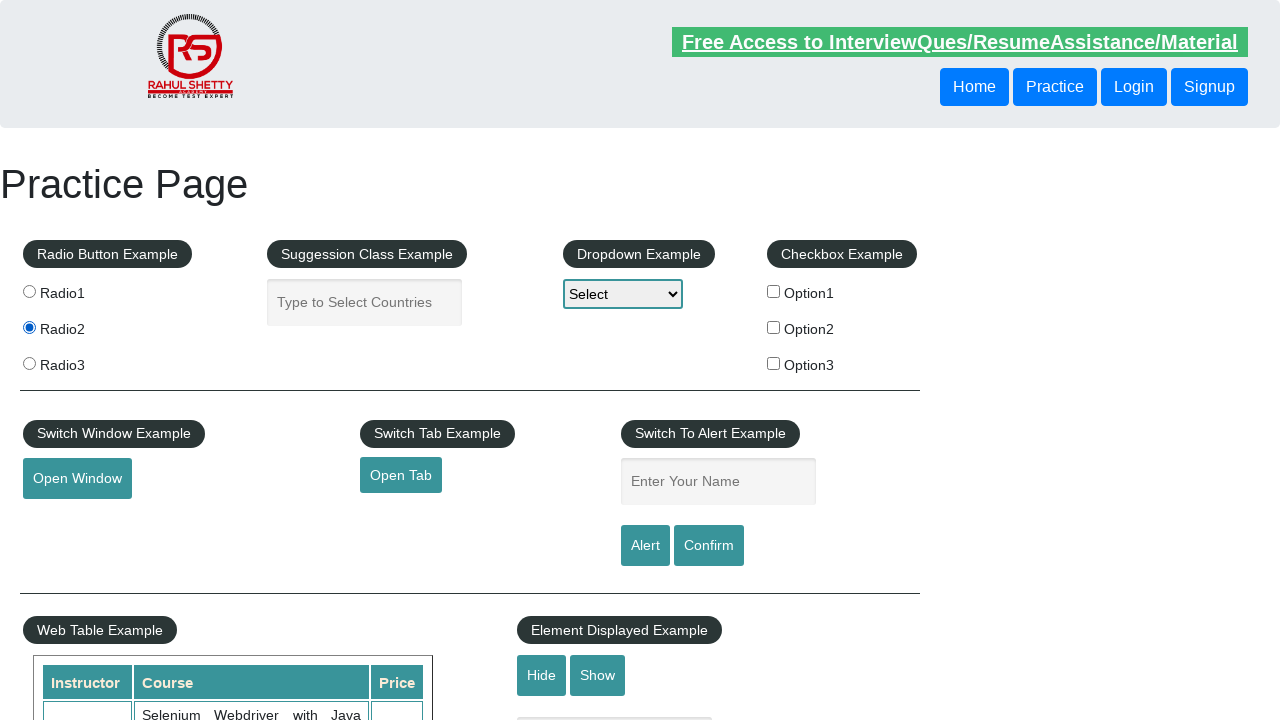

Verified that radio button 'radio2' is selected
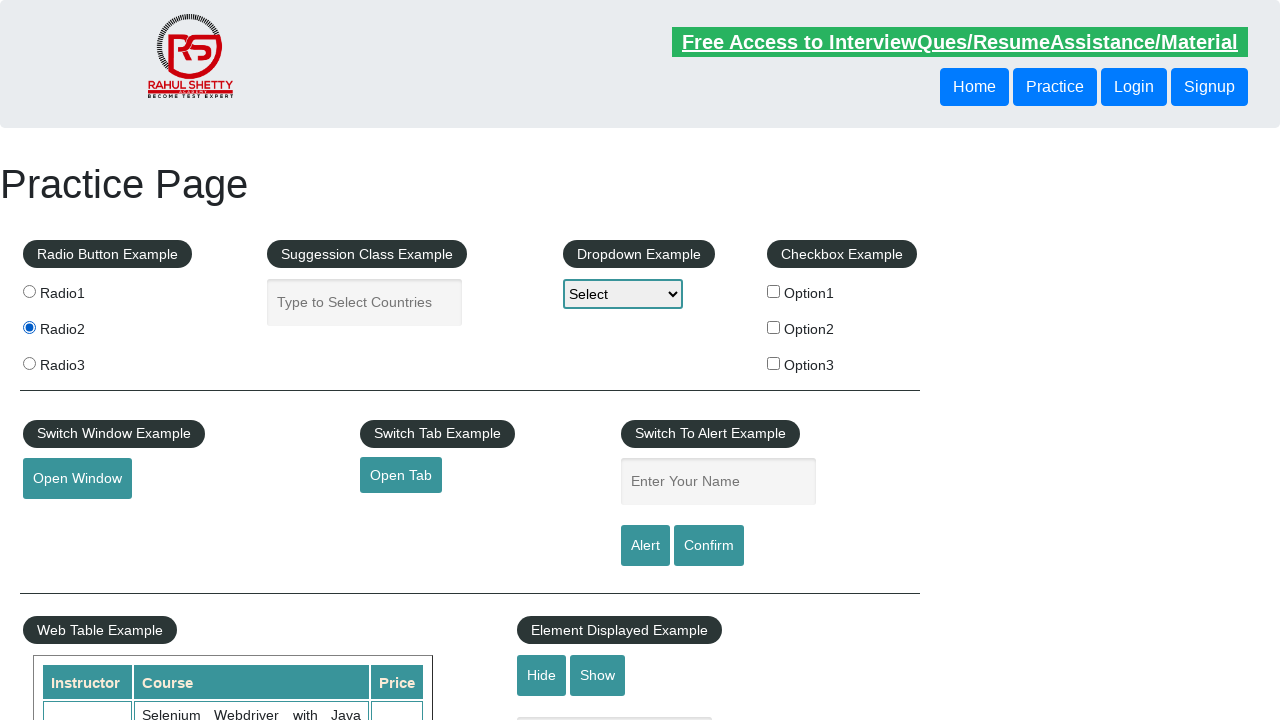

Clicked radio button with value 'radio3' at (29, 363) on input[type='radio'][value='radio3']
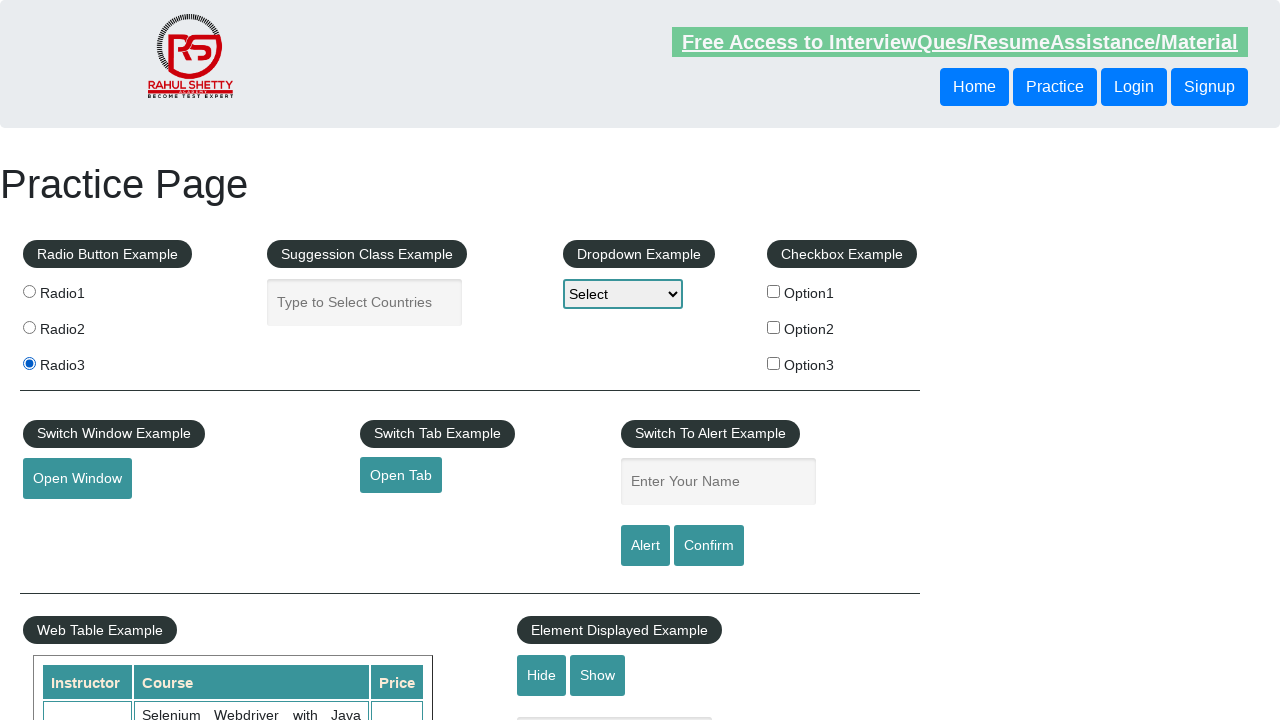

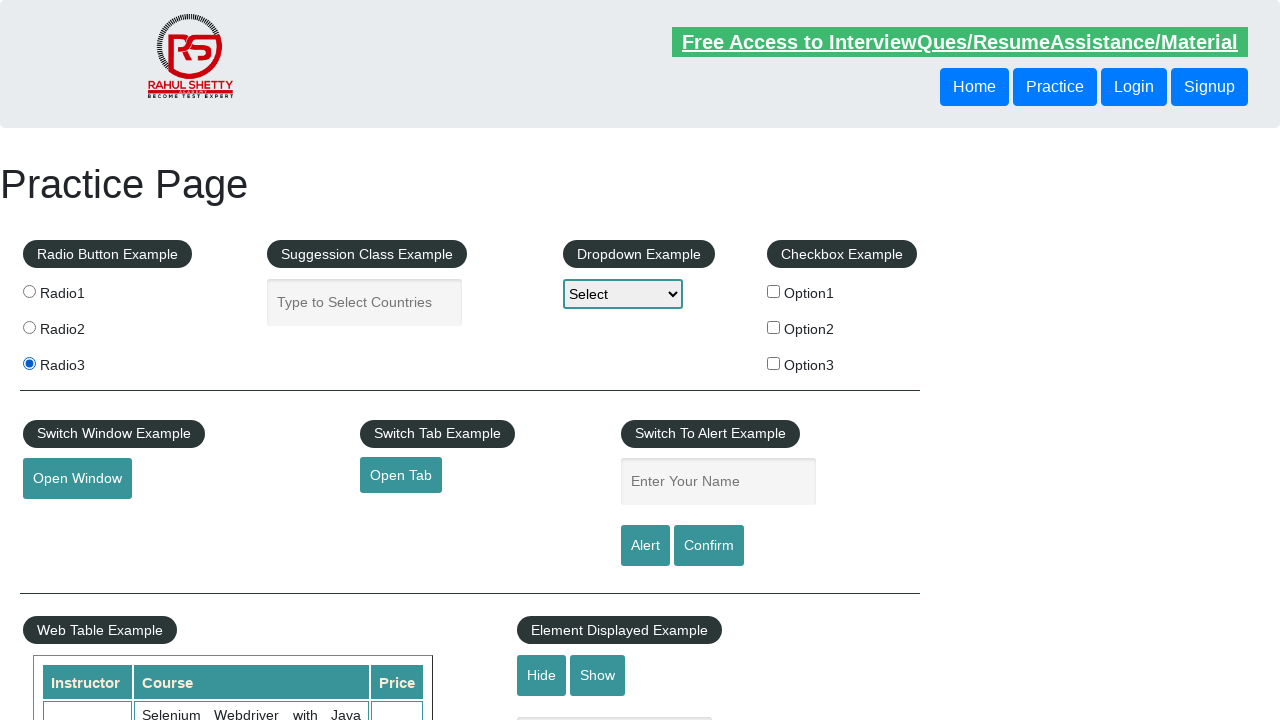